Tests Bootstrap dropdown functionality by clicking the dropdown button and selecting an option from the menu

Starting URL: http://seleniumpractise.blogspot.com/2016/08/bootstrap-dropdown-example-for-selenium.html#

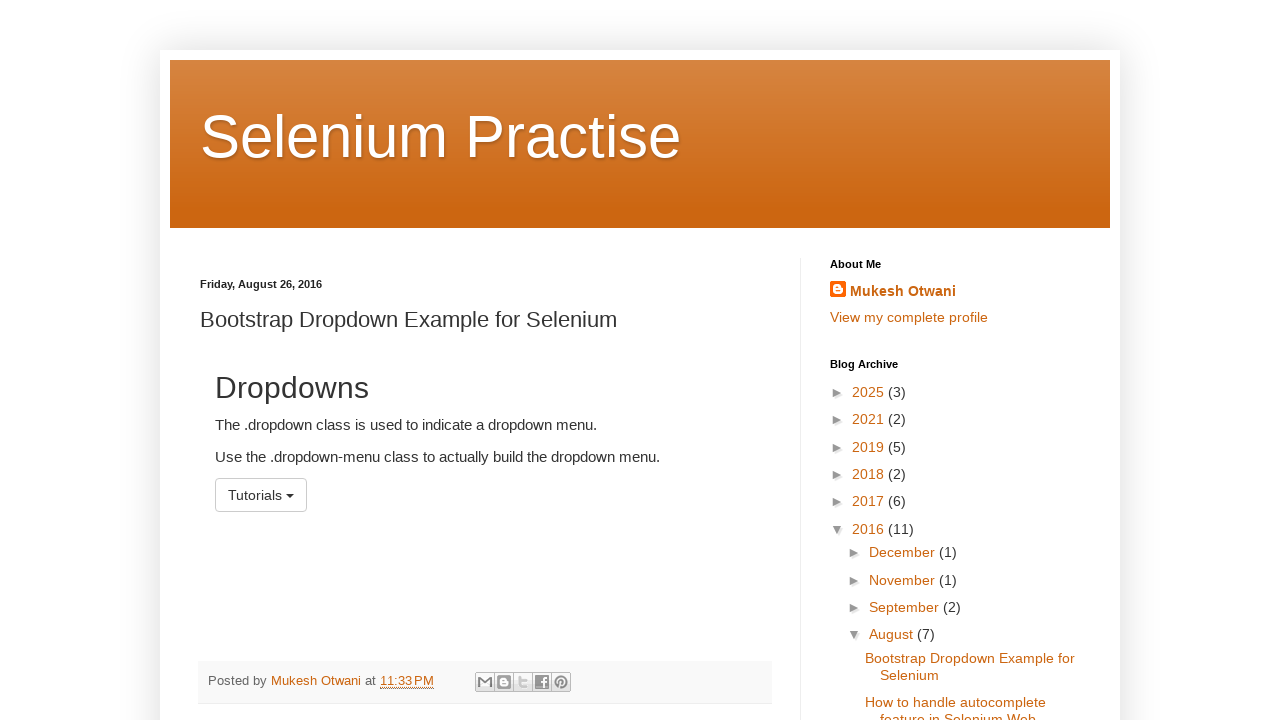

Clicked dropdown button to open menu at (261, 495) on #menu1
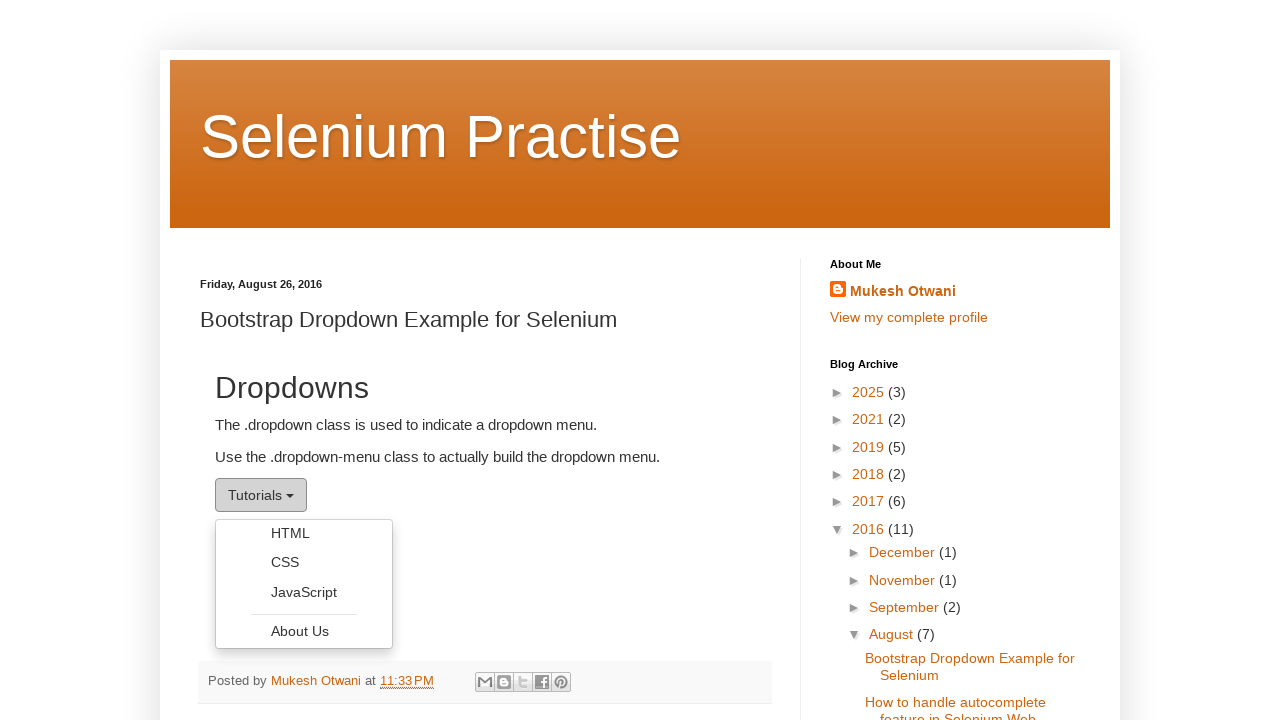

Dropdown menu became visible
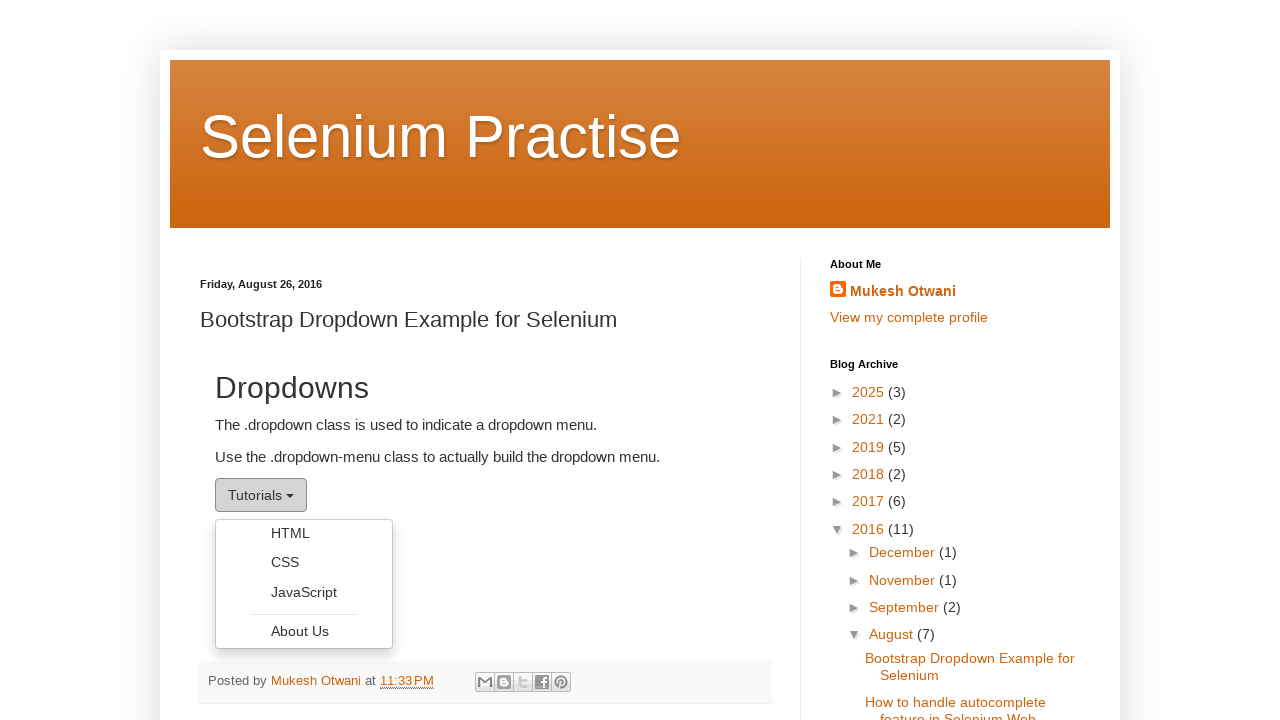

Located all dropdown menu items
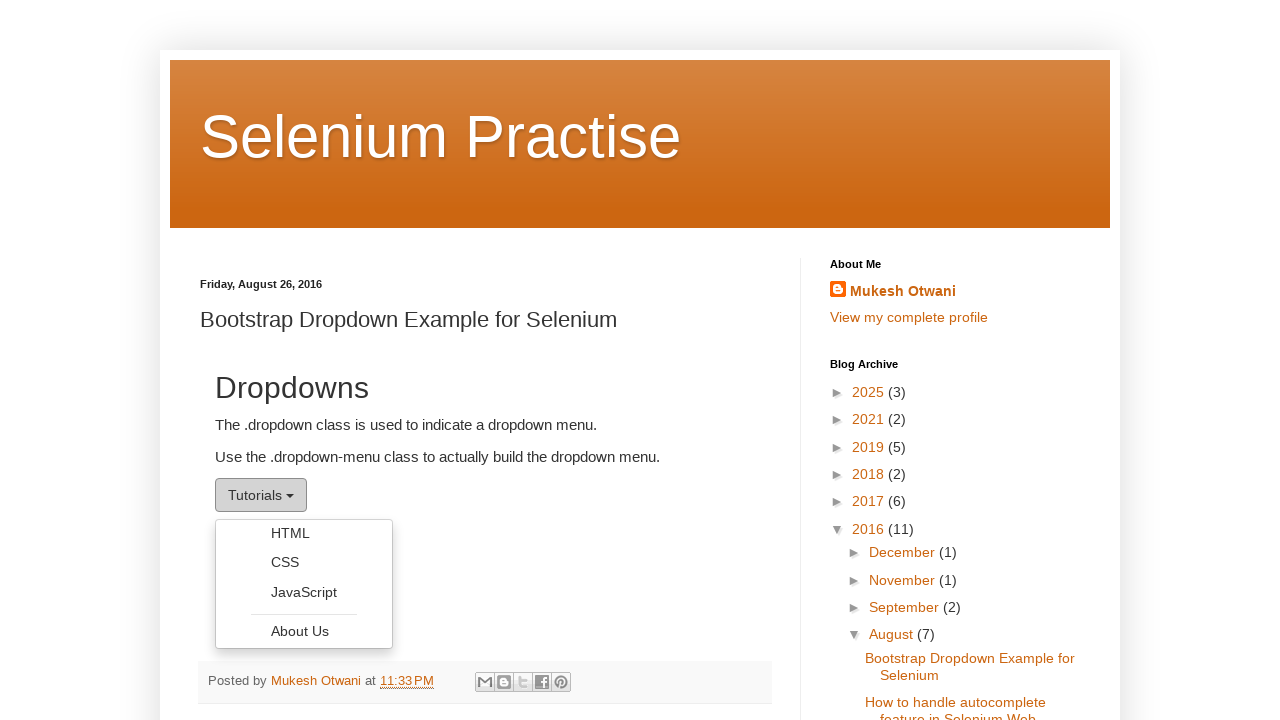

Selected 'HTML' option from dropdown menu at (304, 533) on ul.dropdown-menu > li > a >> nth=0
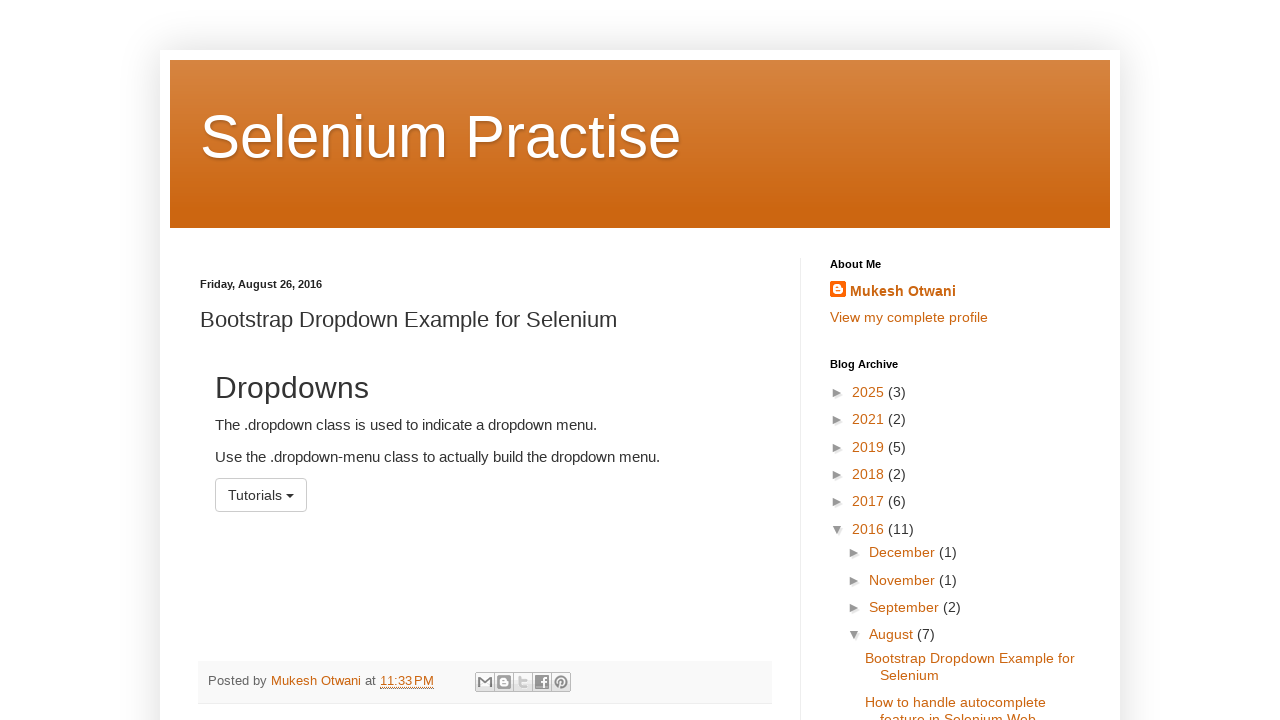

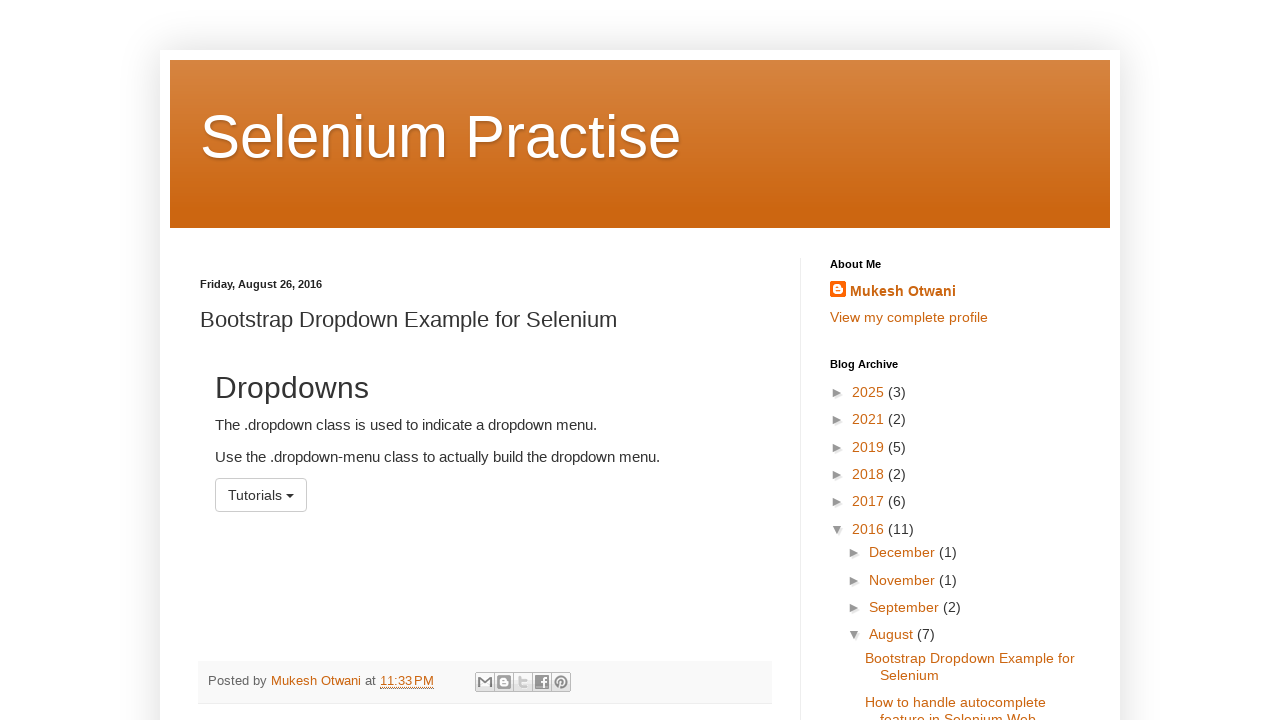